Tests link functionality on a practice page by locating links in the footer column, opening each link in a new tab using Ctrl+Enter, and switching between tabs to verify they opened successfully.

Starting URL: http://qaclickacademy.com/practice.php

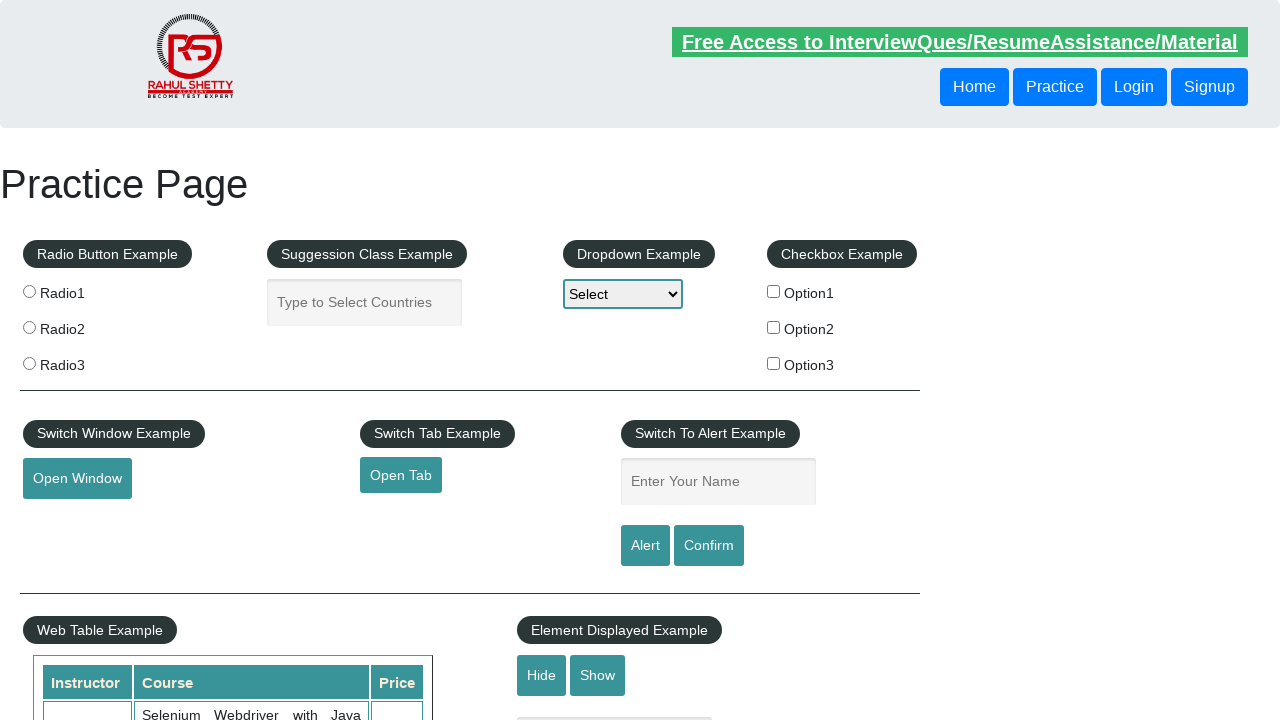

Footer section loaded - #gf-BIG element found
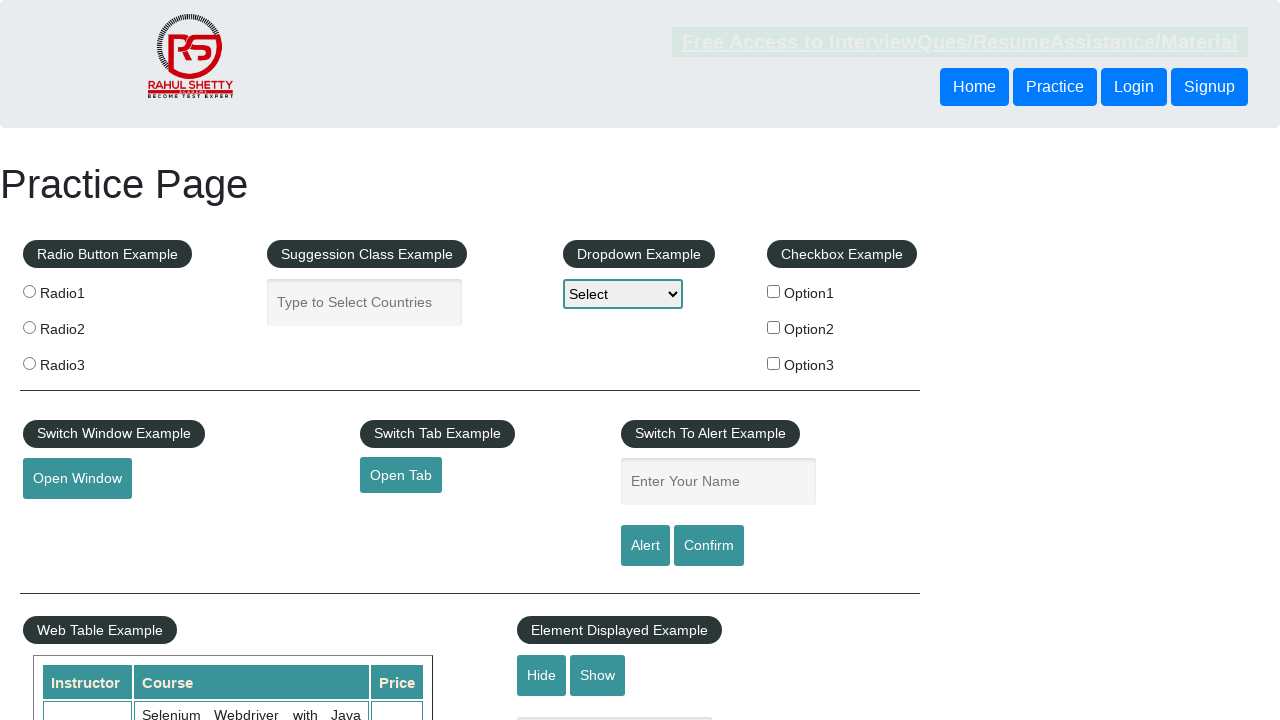

Located first column in footer table
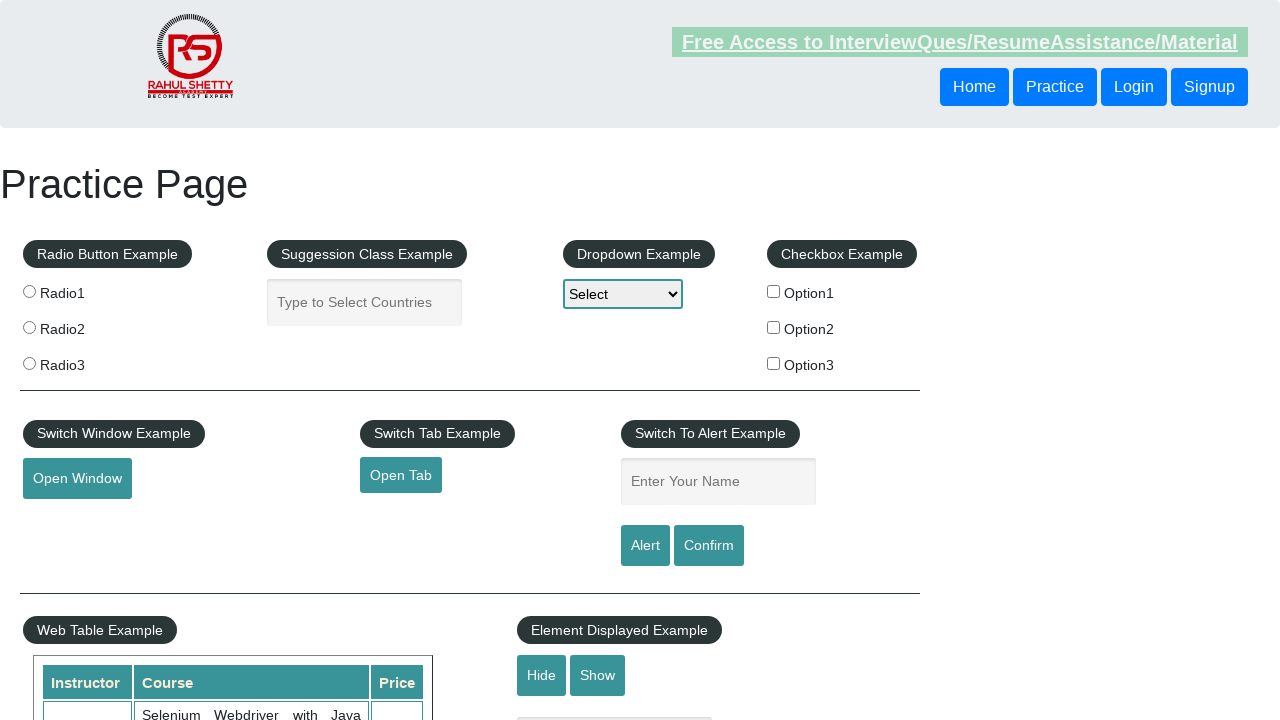

Found 5 links in footer column
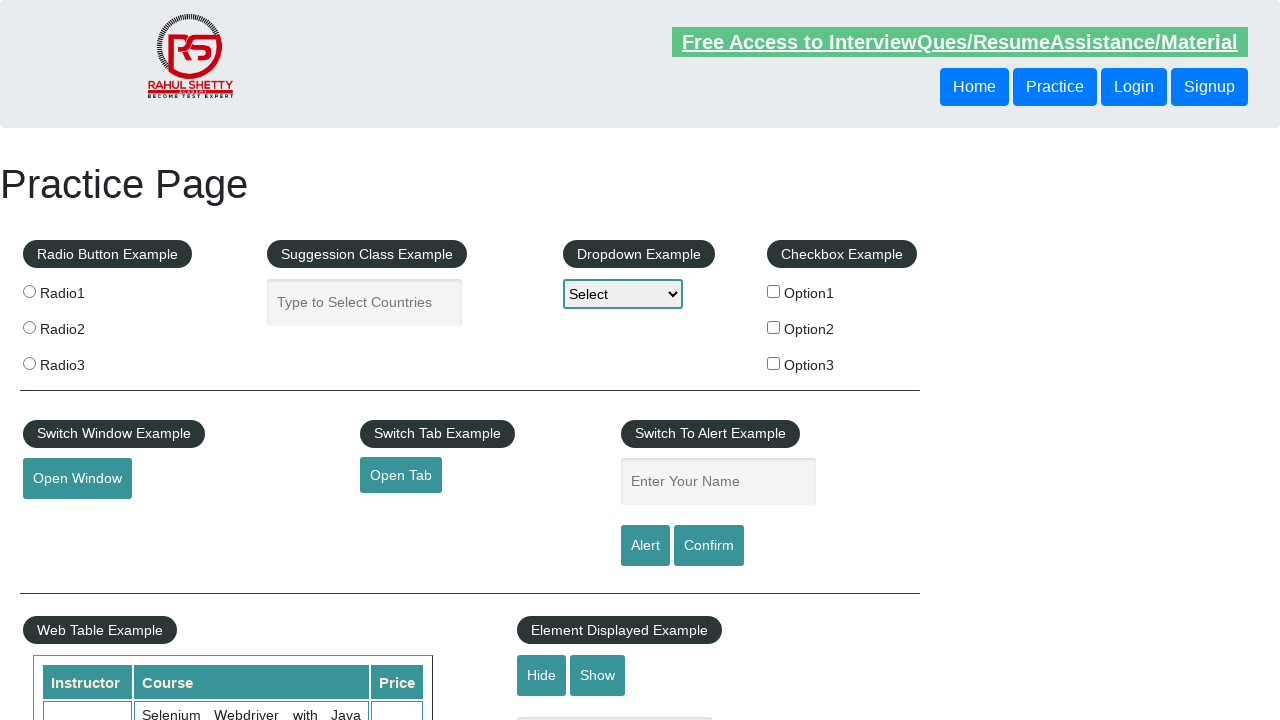

Opened link 1 in new tab using Ctrl+Click at (68, 520) on xpath=//div/table/tbody/tr/td[1]/ul >> a >> nth=1
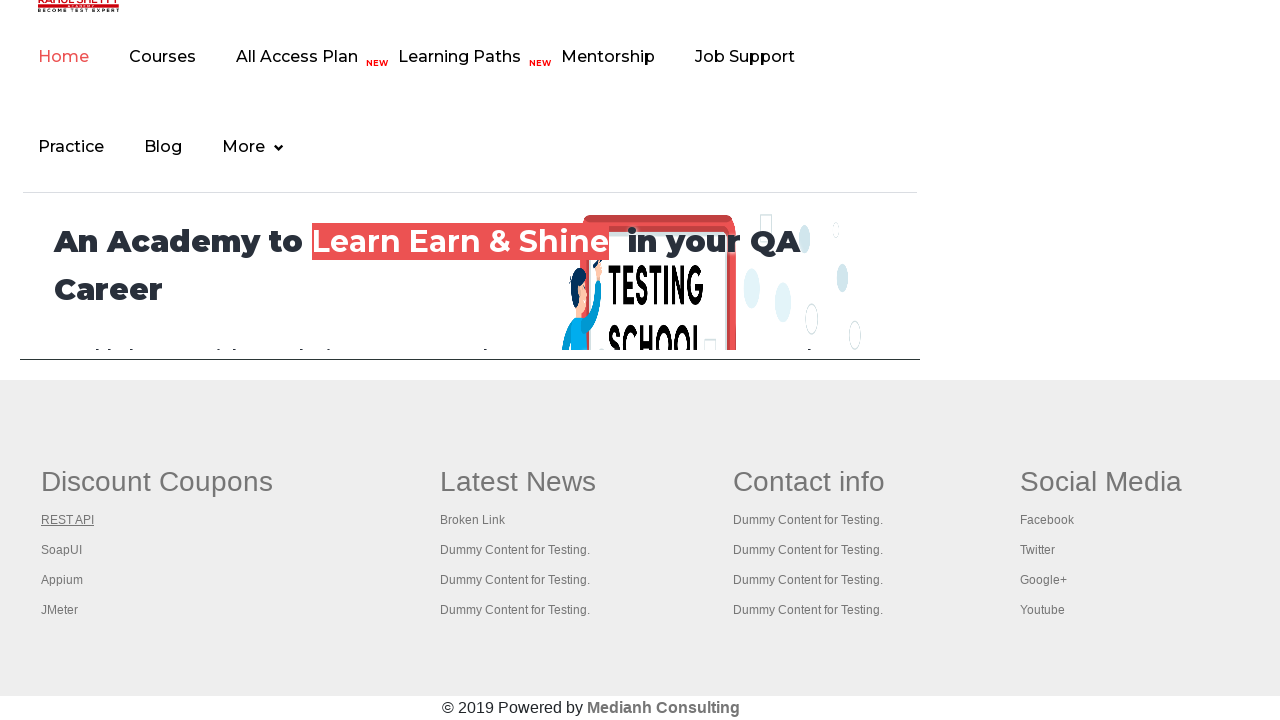

Waited 2 seconds for link 1 to open
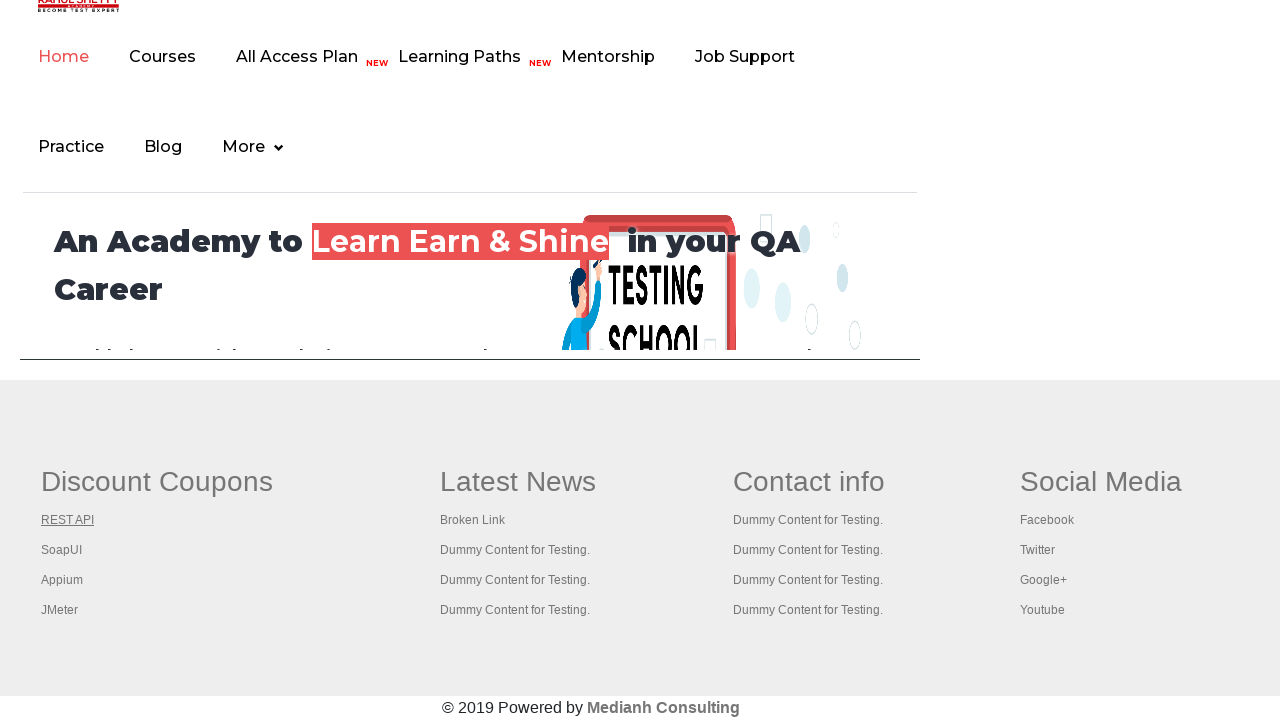

Opened link 2 in new tab using Ctrl+Click at (62, 550) on xpath=//div/table/tbody/tr/td[1]/ul >> a >> nth=2
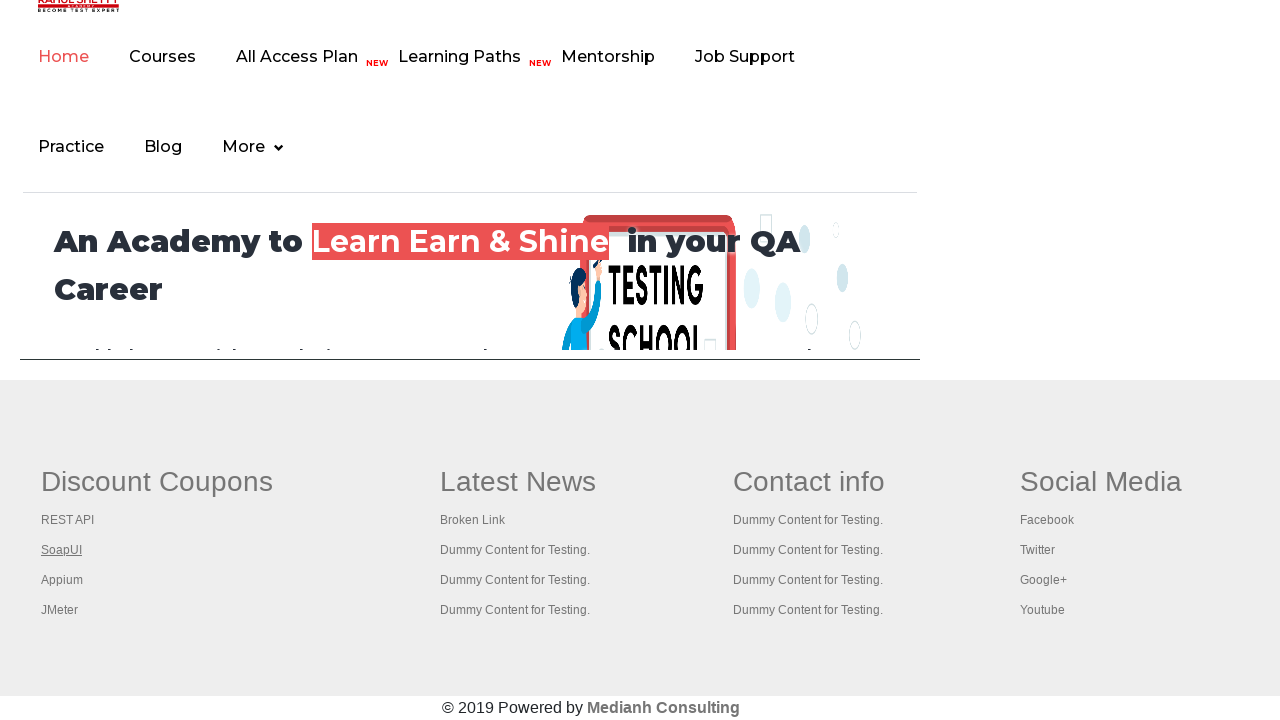

Waited 2 seconds for link 2 to open
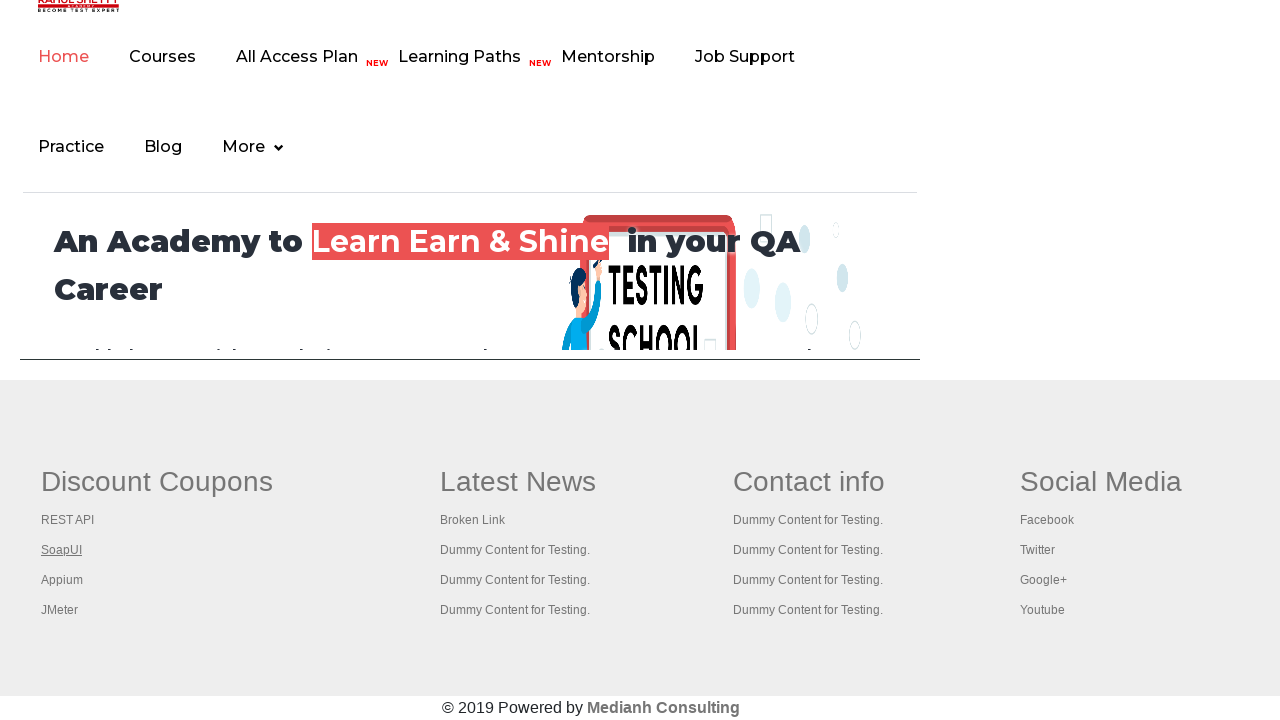

Opened link 3 in new tab using Ctrl+Click at (62, 580) on xpath=//div/table/tbody/tr/td[1]/ul >> a >> nth=3
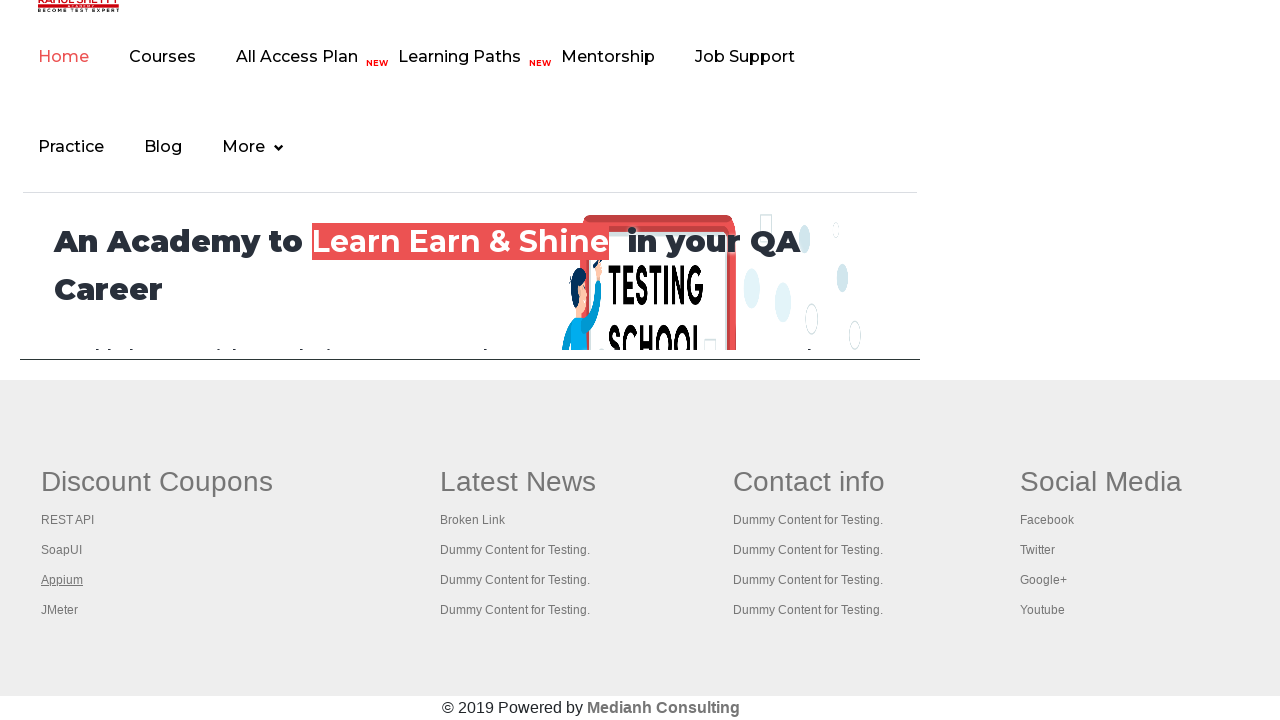

Waited 2 seconds for link 3 to open
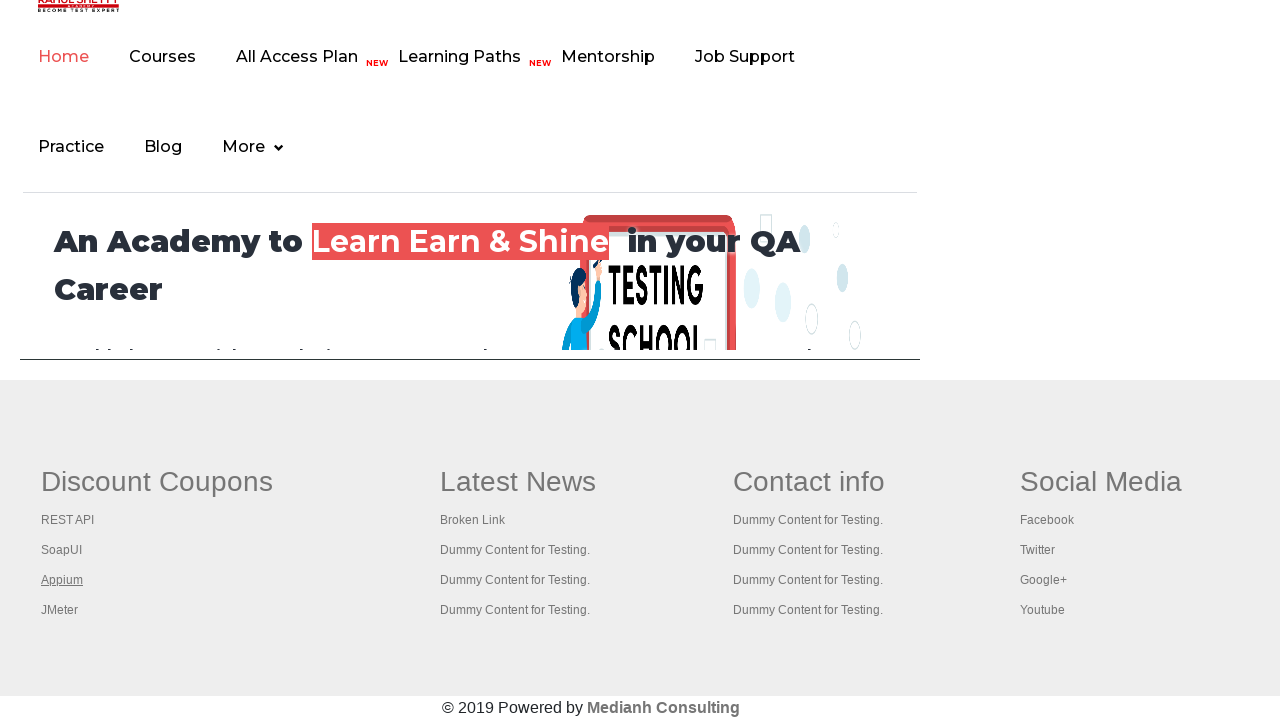

Opened link 4 in new tab using Ctrl+Click at (60, 610) on xpath=//div/table/tbody/tr/td[1]/ul >> a >> nth=4
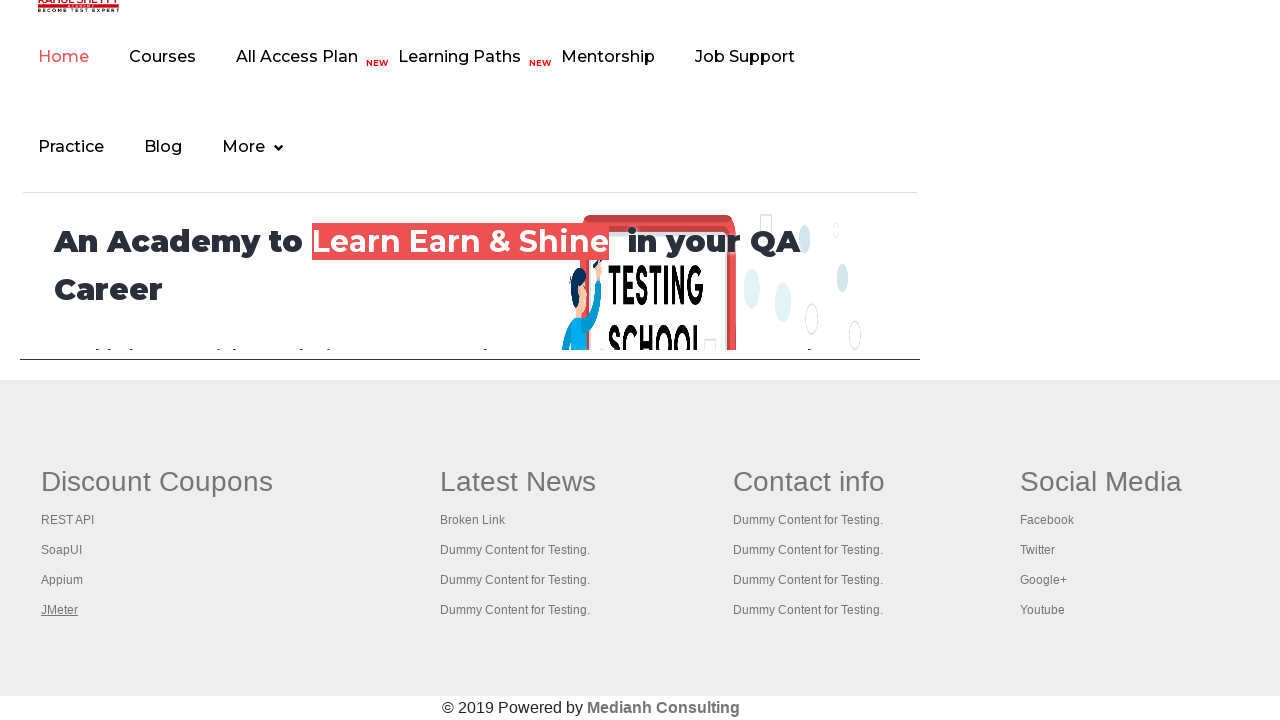

Waited 2 seconds for link 4 to open
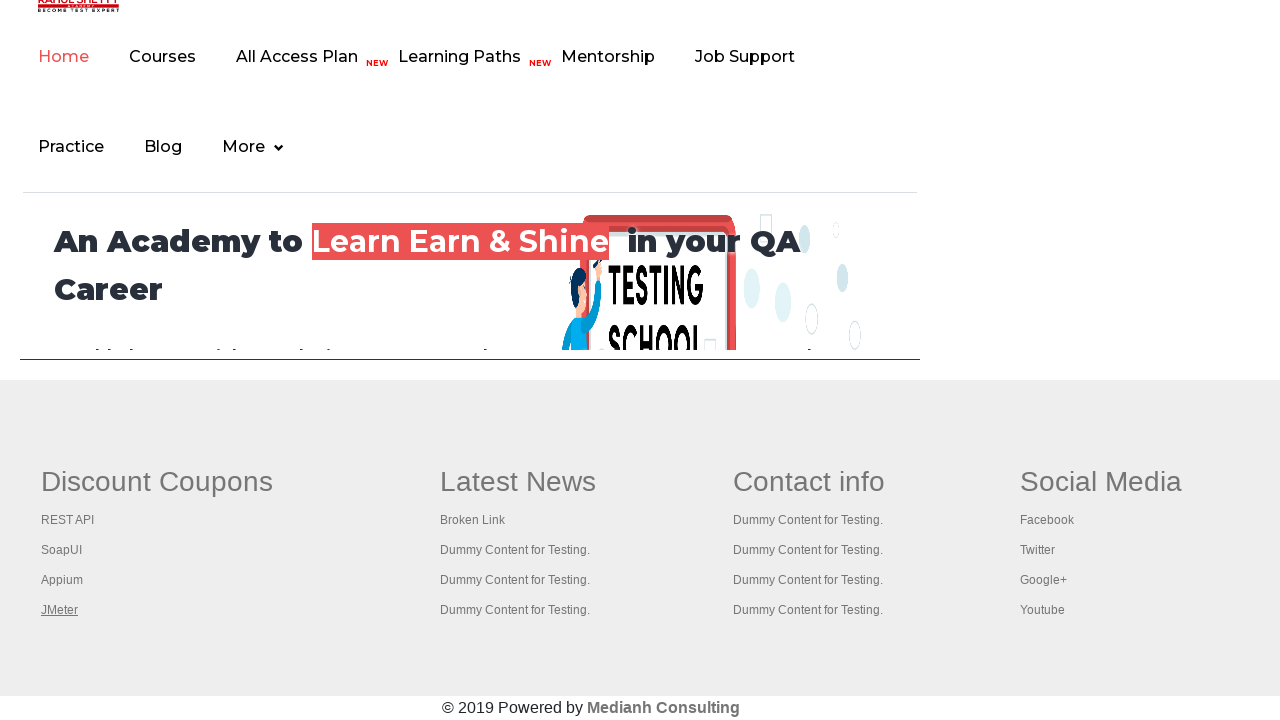

Retrieved all open tabs - total count: 5
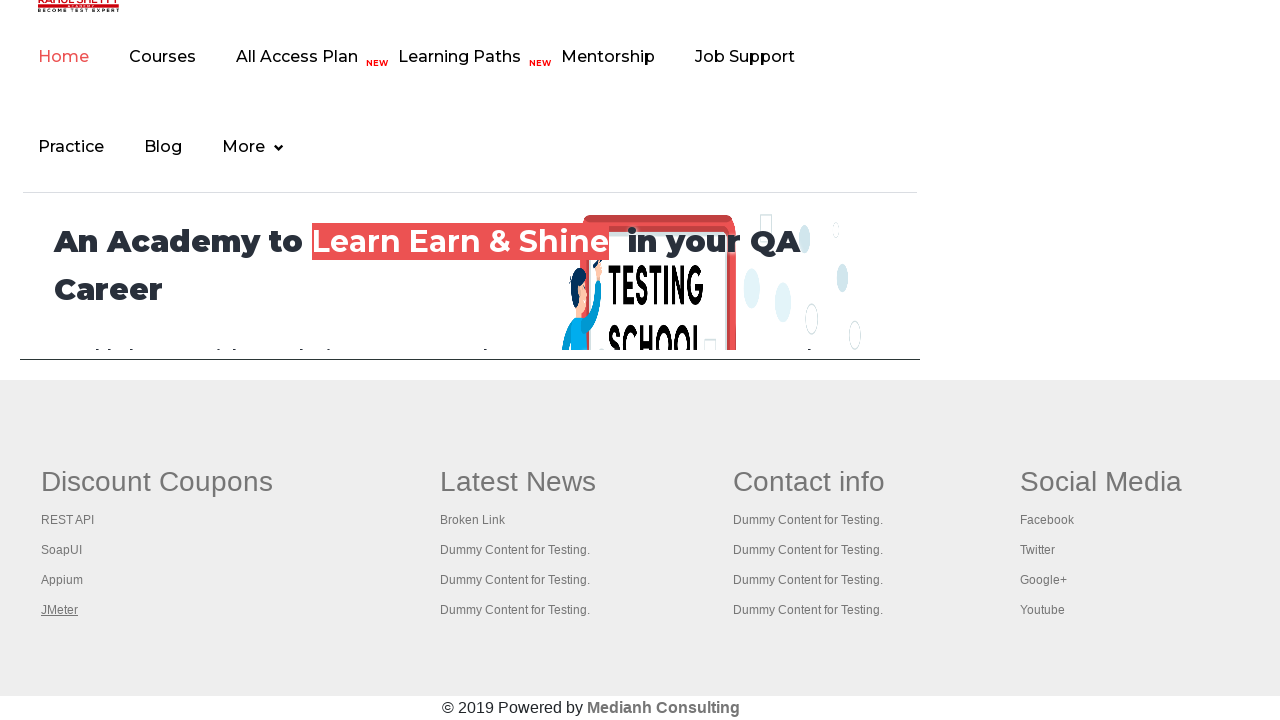

Brought tab to front to verify it loaded
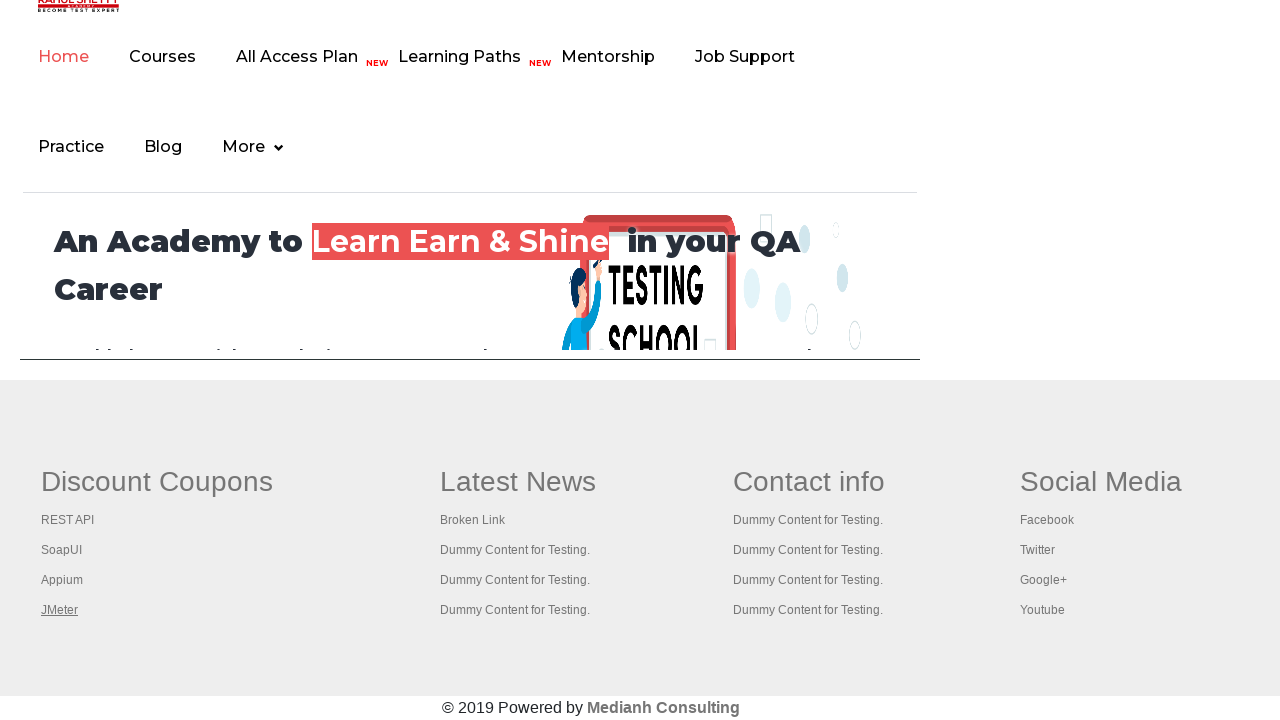

Tab page loaded completely - domcontentloaded state reached
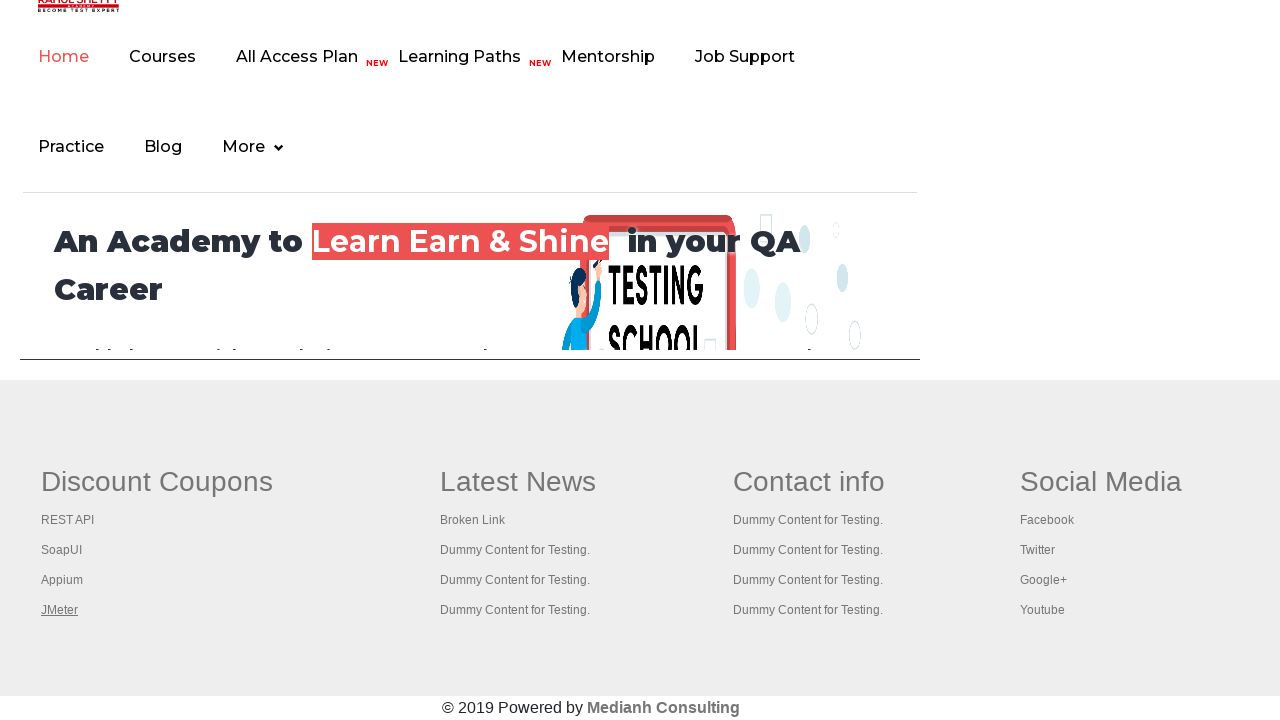

Brought tab to front to verify it loaded
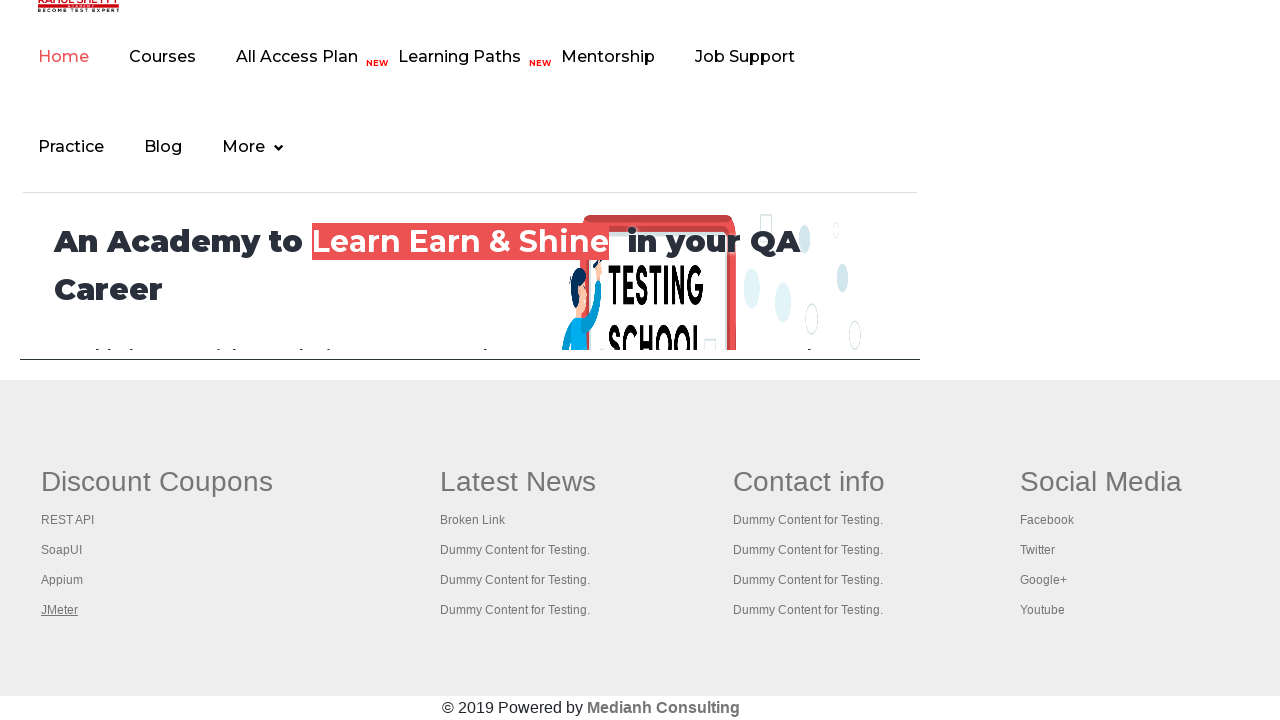

Tab page loaded completely - domcontentloaded state reached
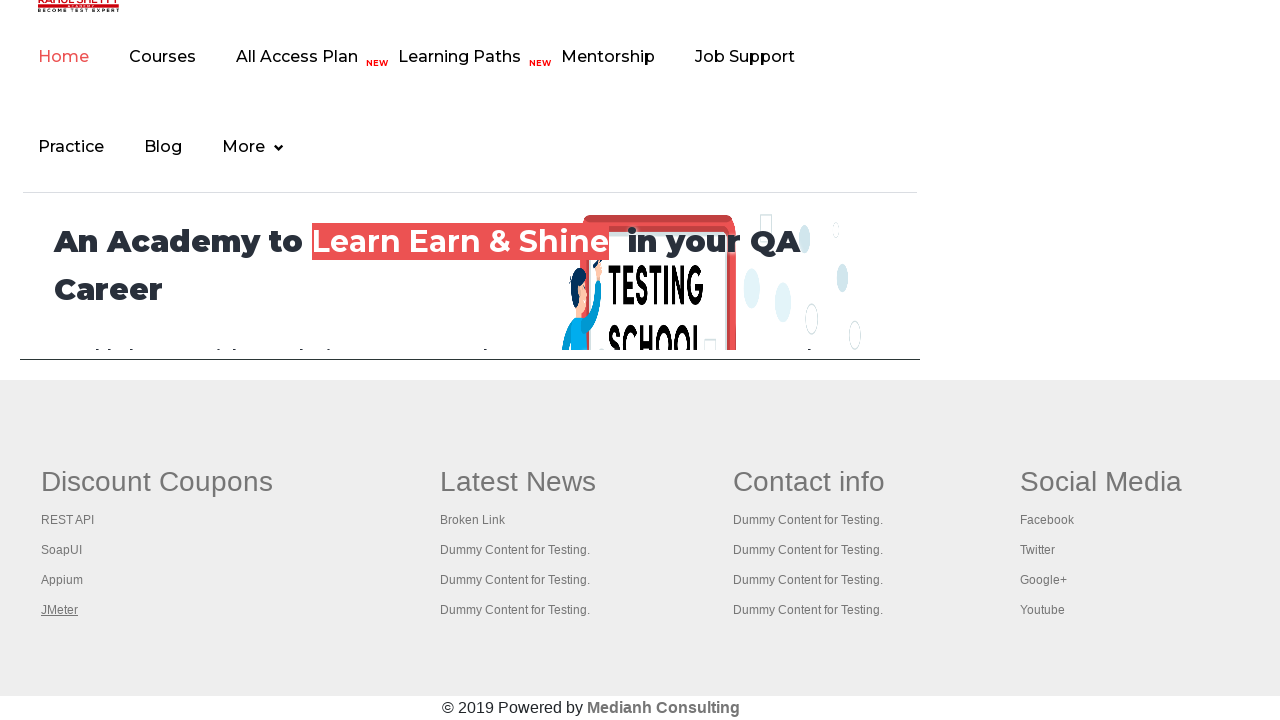

Brought tab to front to verify it loaded
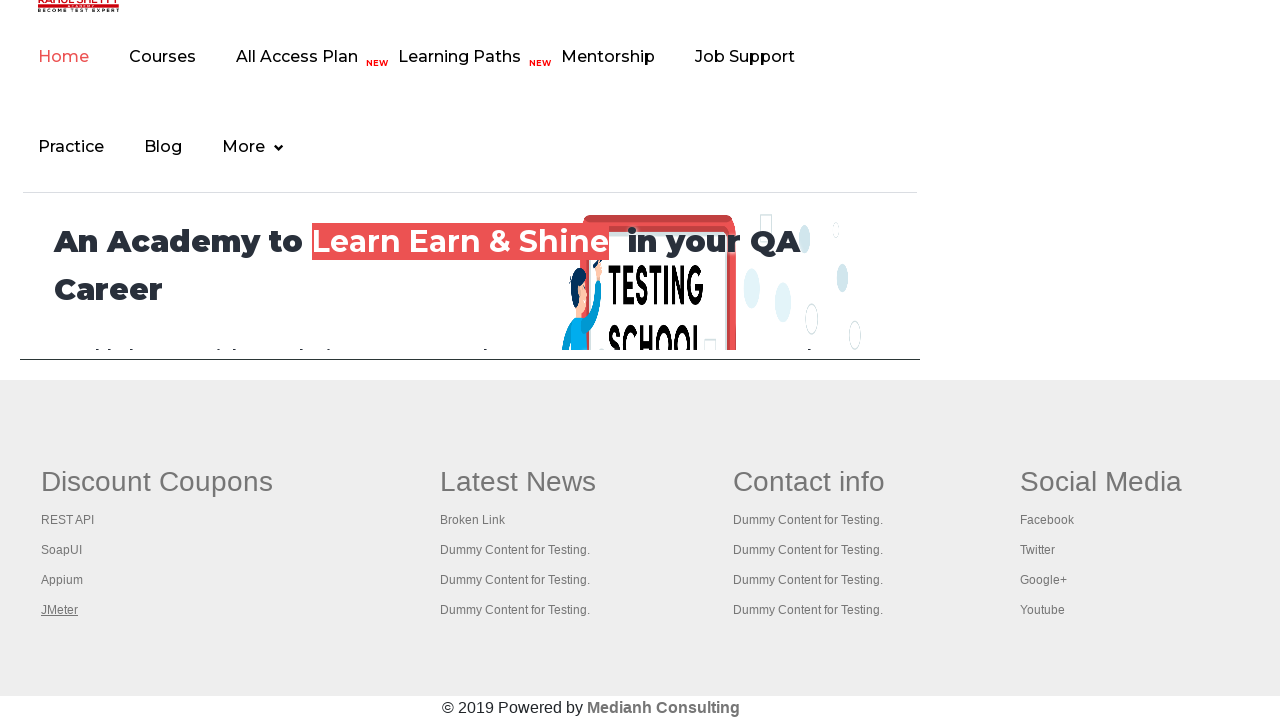

Tab page loaded completely - domcontentloaded state reached
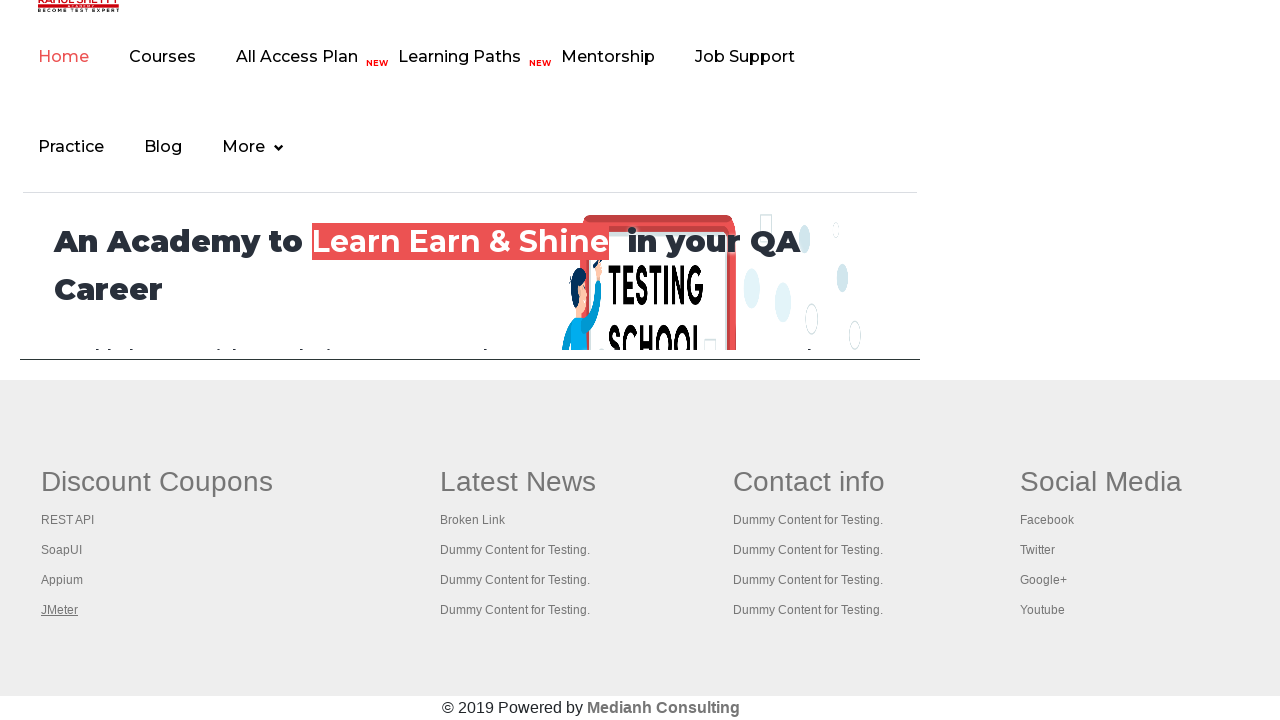

Brought tab to front to verify it loaded
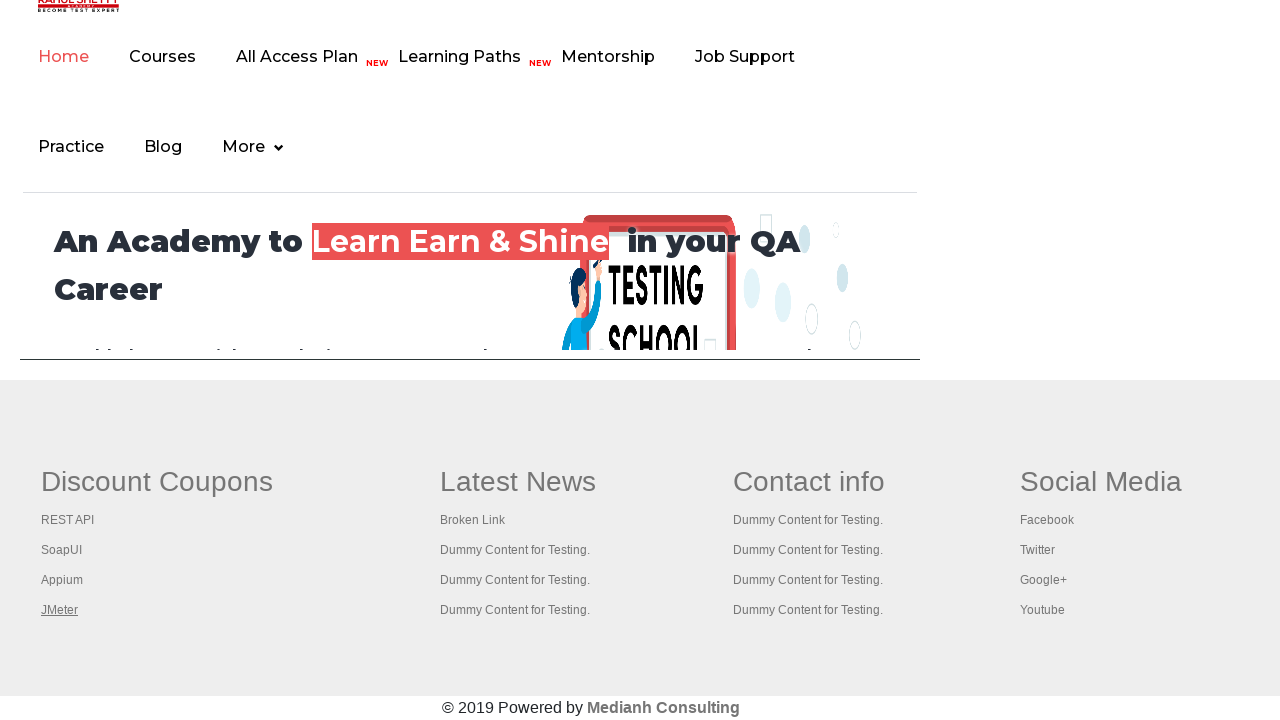

Tab page loaded completely - domcontentloaded state reached
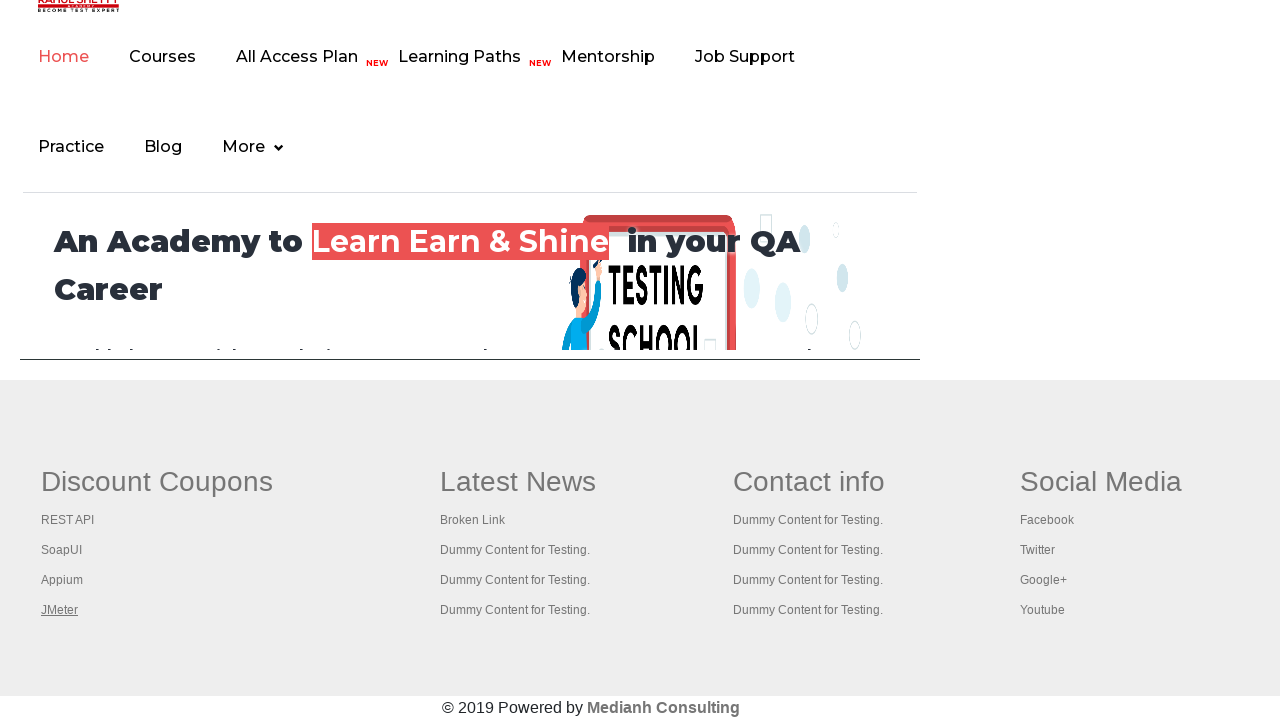

Brought tab to front to verify it loaded
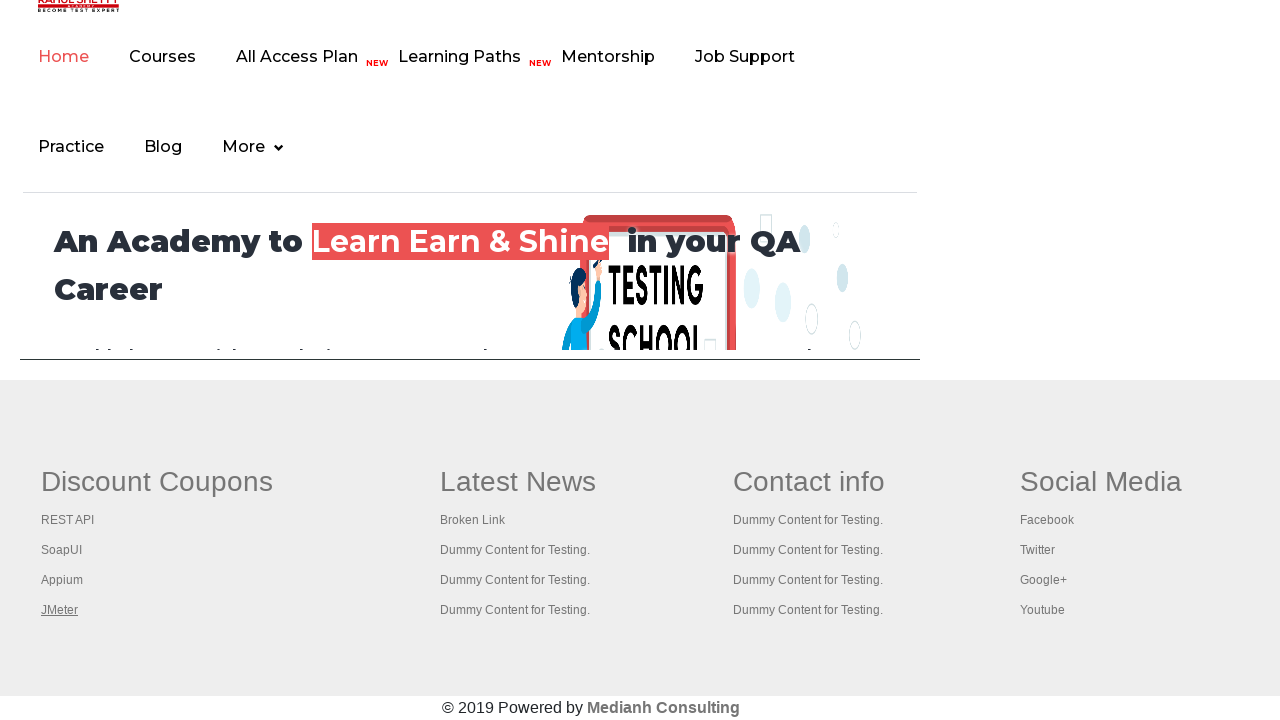

Tab page loaded completely - domcontentloaded state reached
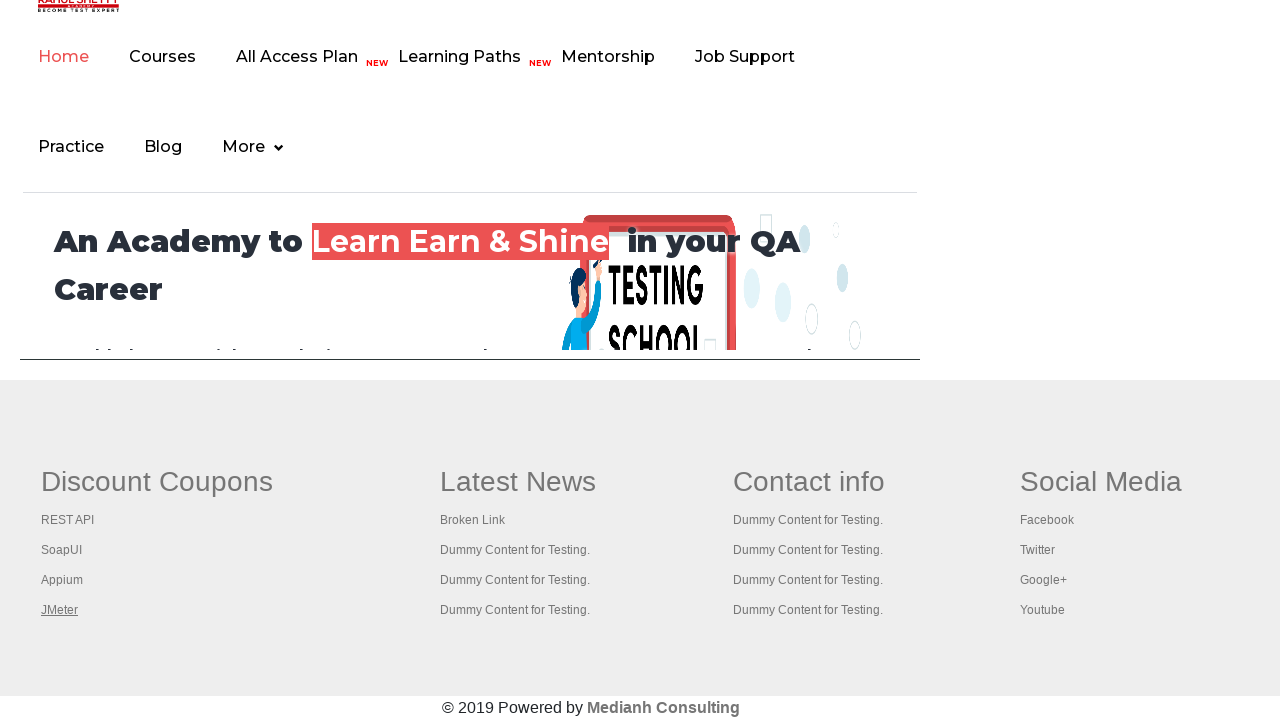

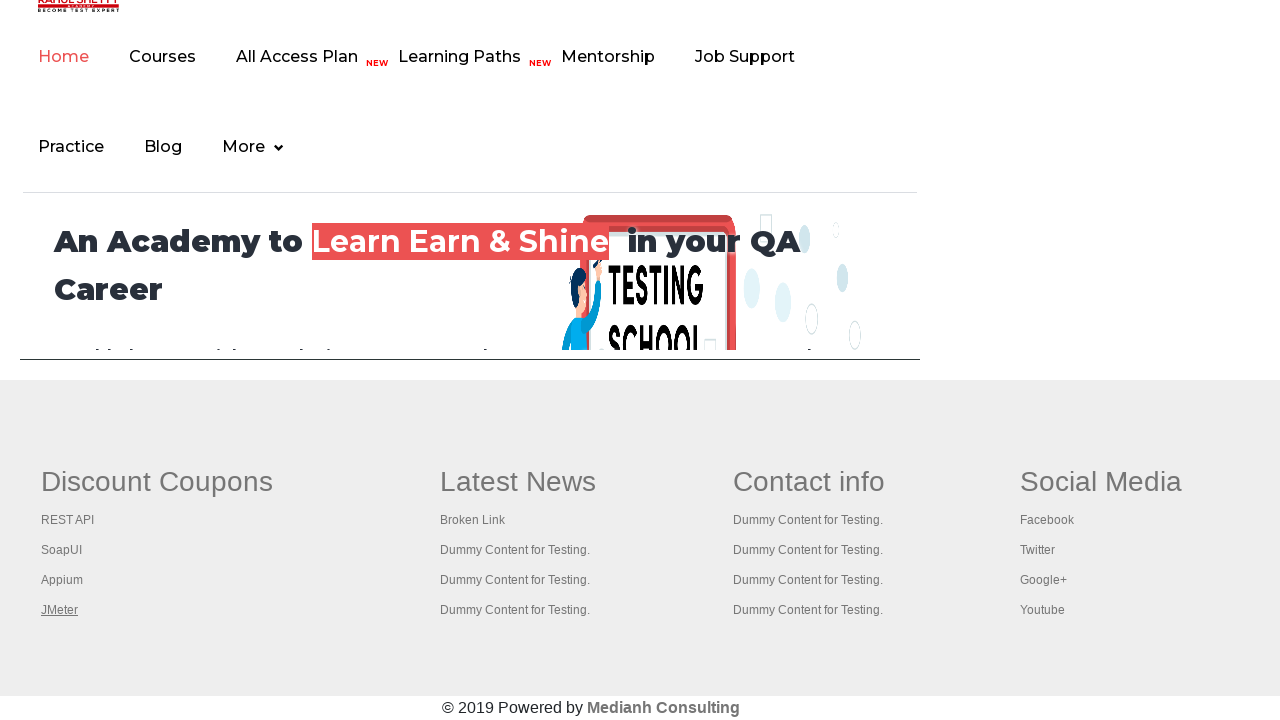